Solves a math captcha by extracting a value from an element attribute, calculating a mathematical function, entering the answer, and selecting checkbox and radio button options

Starting URL: http://suninjuly.github.io/get_attribute.html

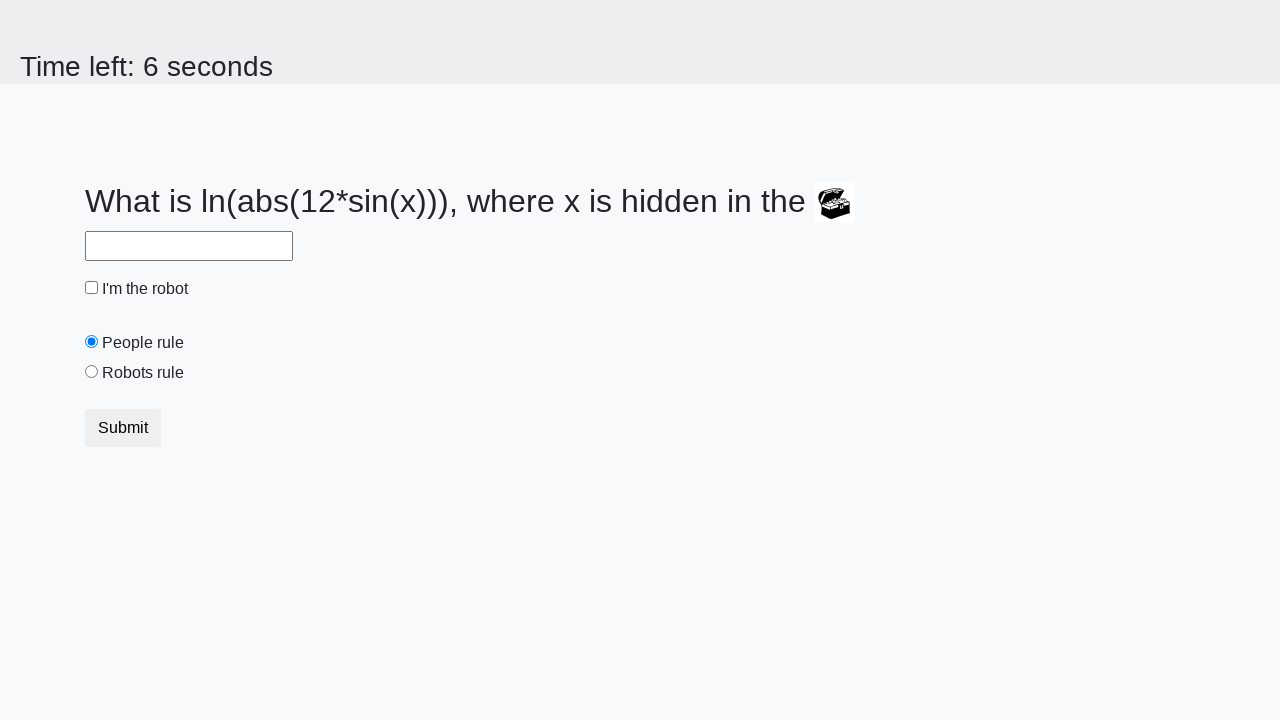

Located treasure element with ID 'treasure'
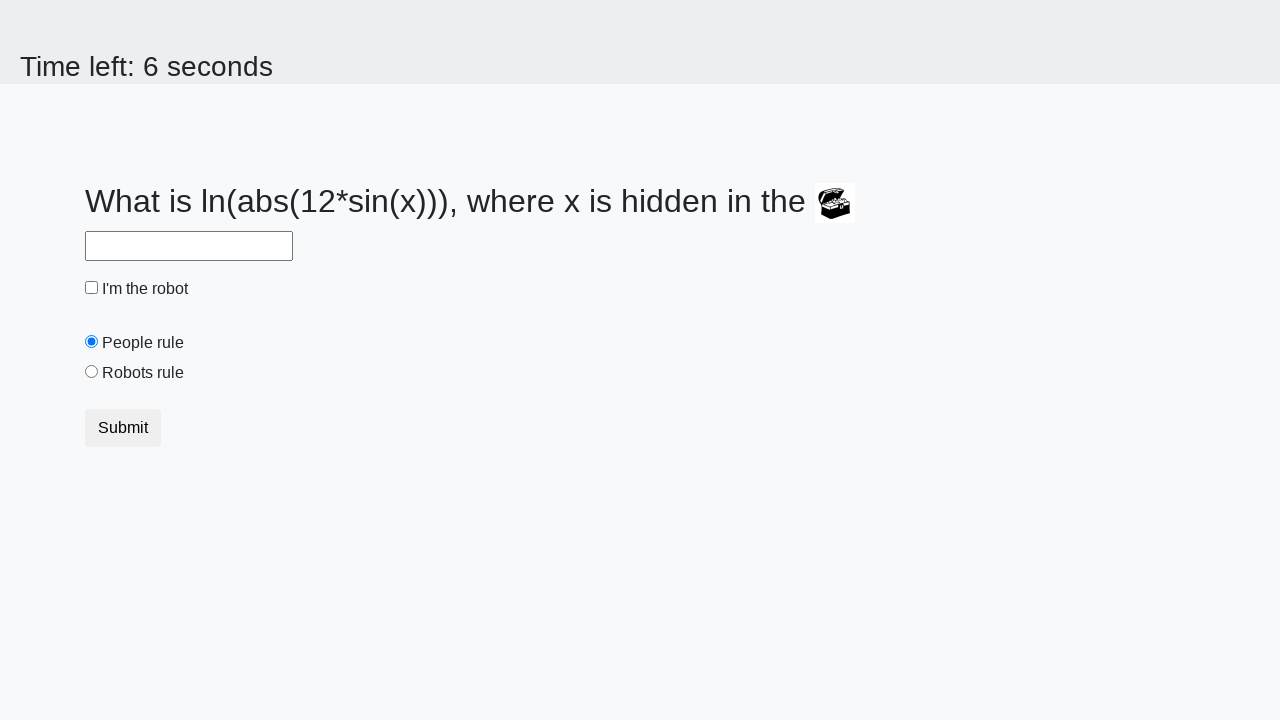

Extracted 'valuex' attribute from treasure element
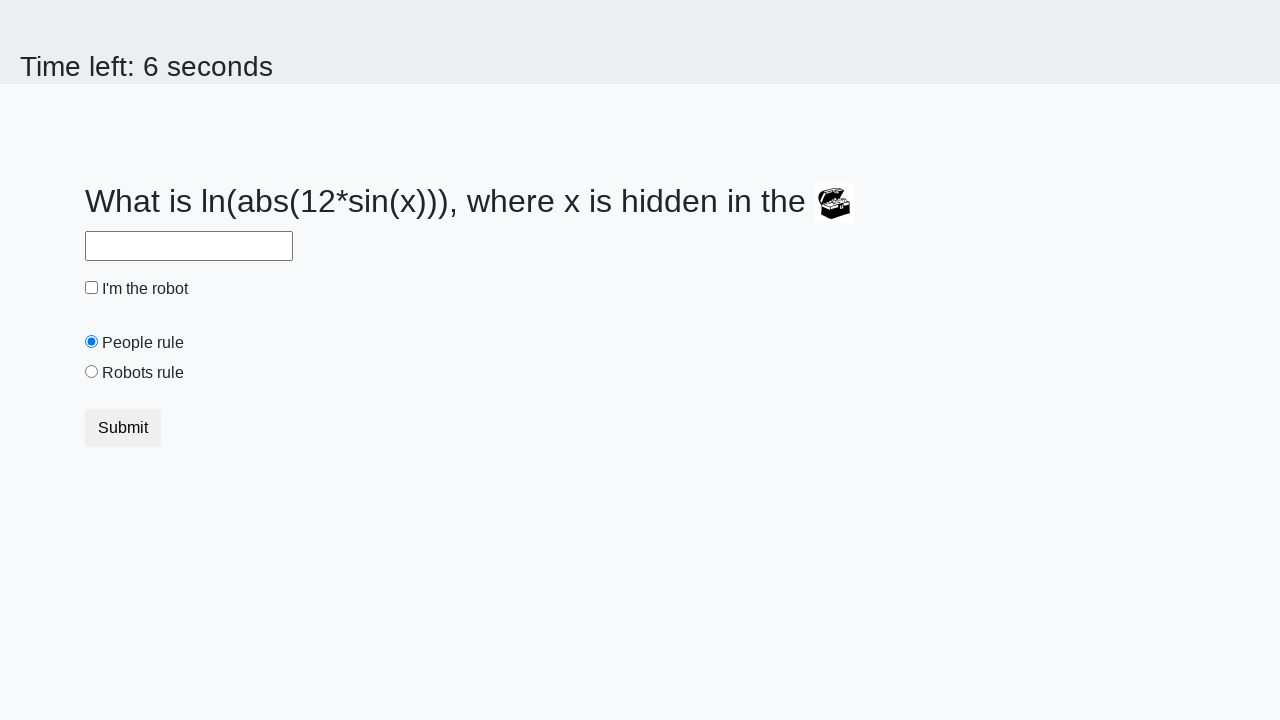

Calculated mathematical function result: log(abs(12*sin(x)))
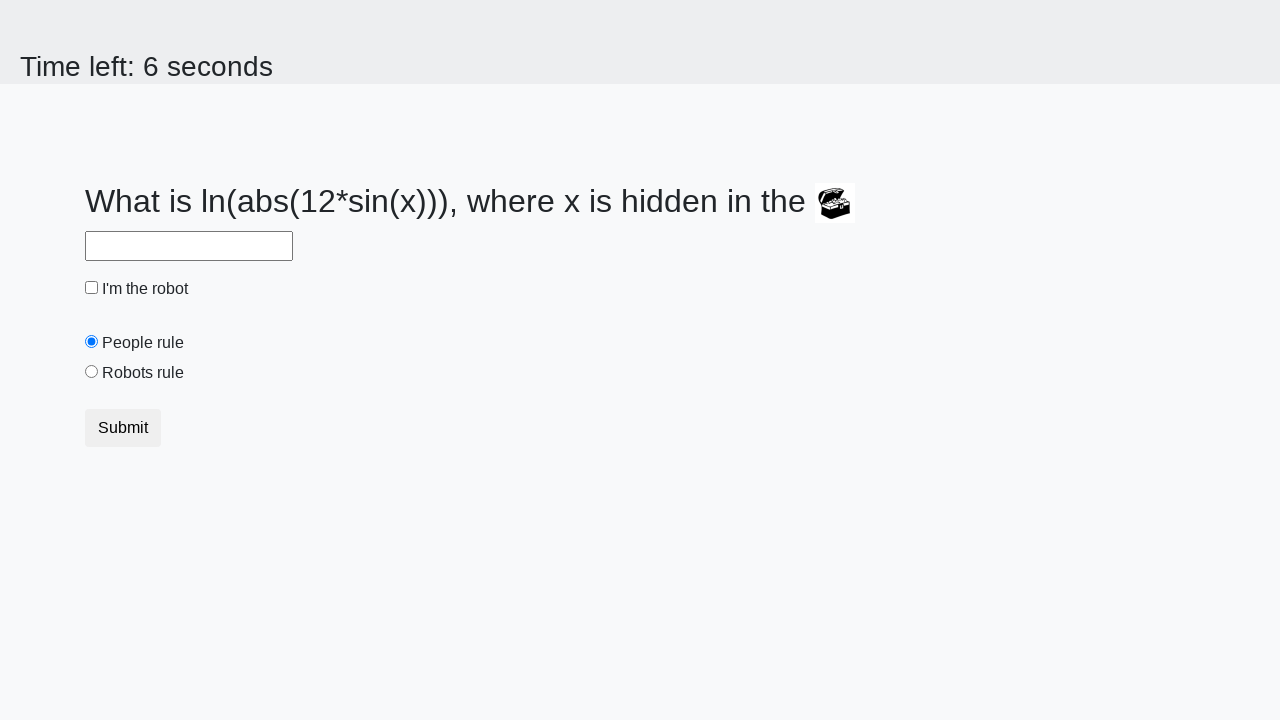

Filled answer field with calculated value on #answer
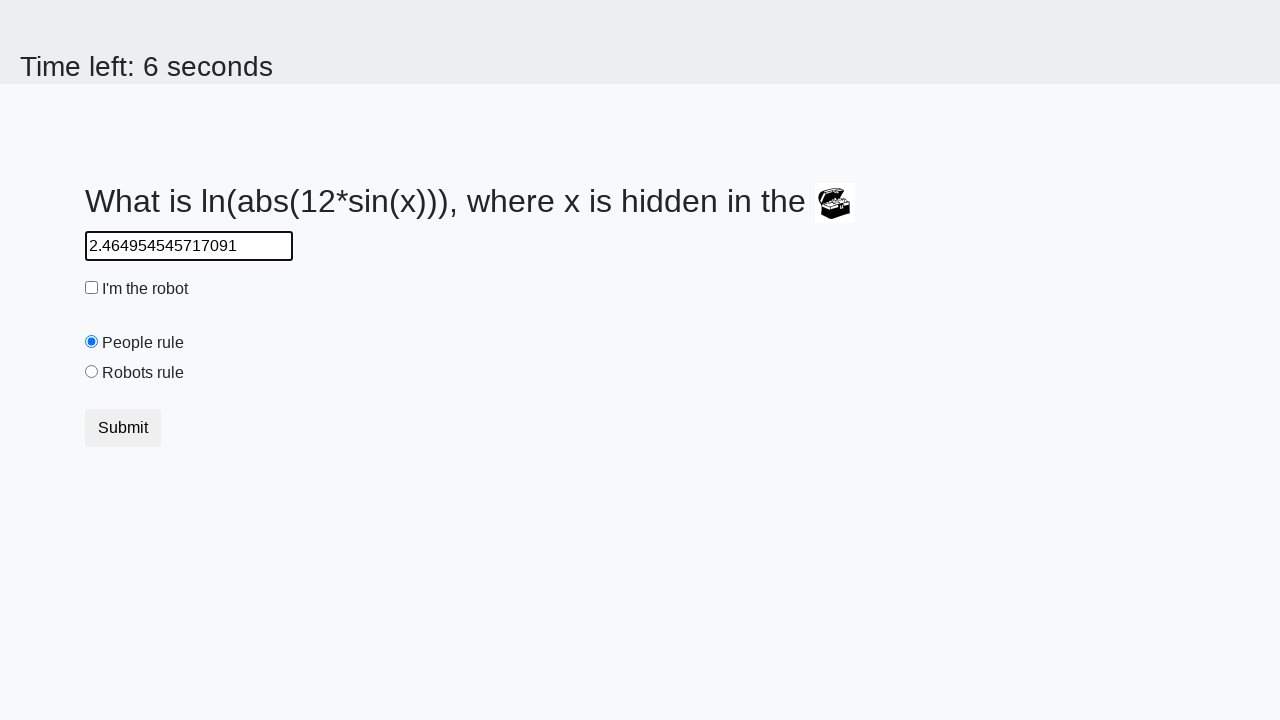

Clicked 'I'm the robot' checkbox at (92, 288) on #robotCheckbox
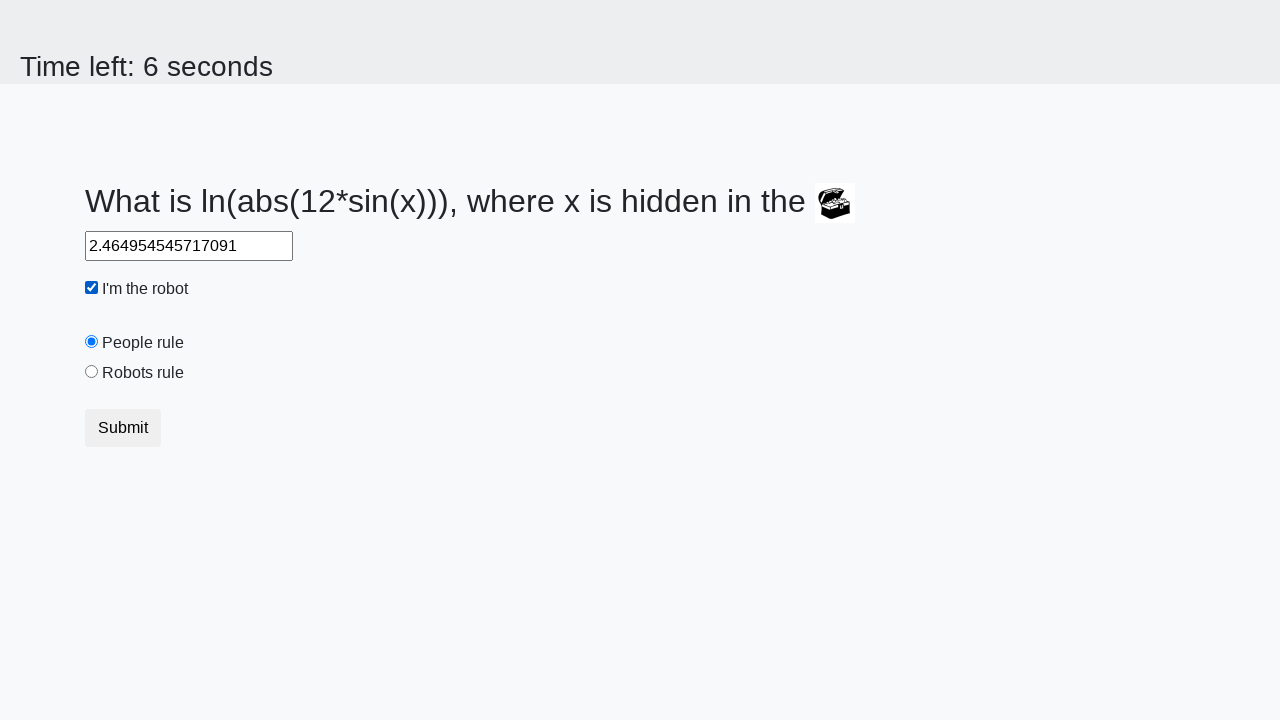

Selected 'Robots rule!' radio button at (92, 372) on #robotsRule
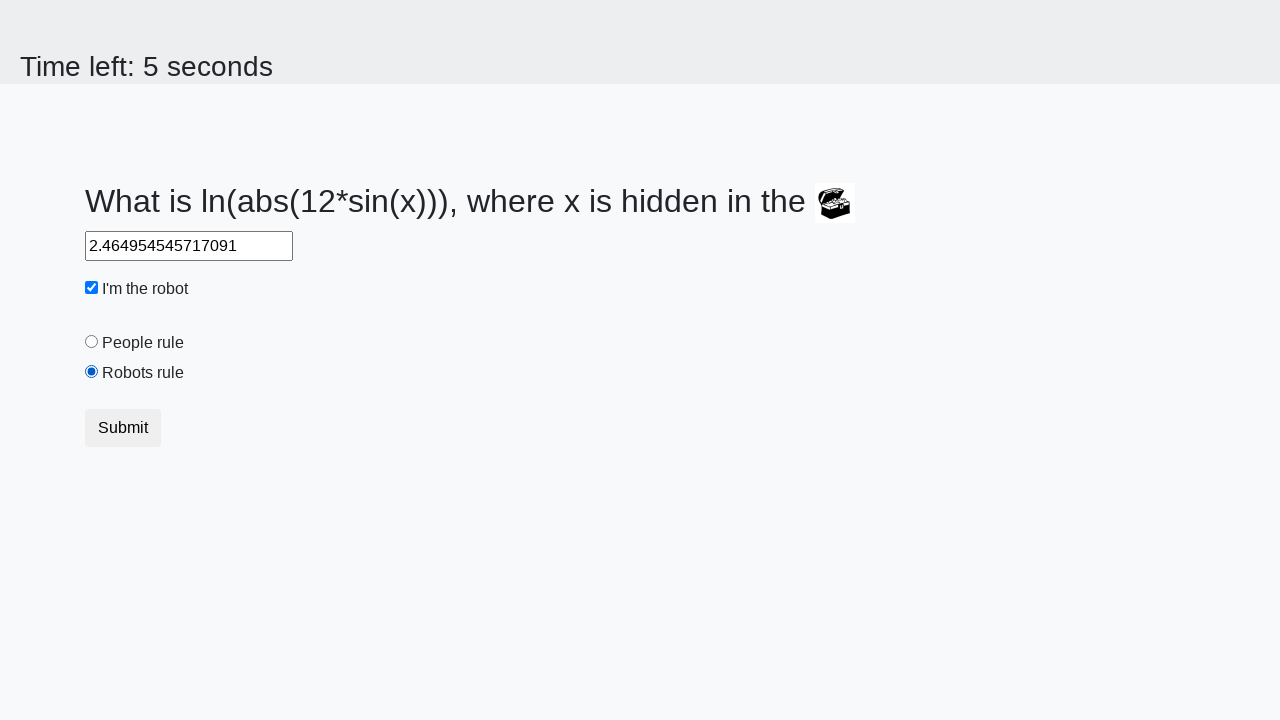

Clicked submit button to submit the form at (123, 428) on [type='submit']
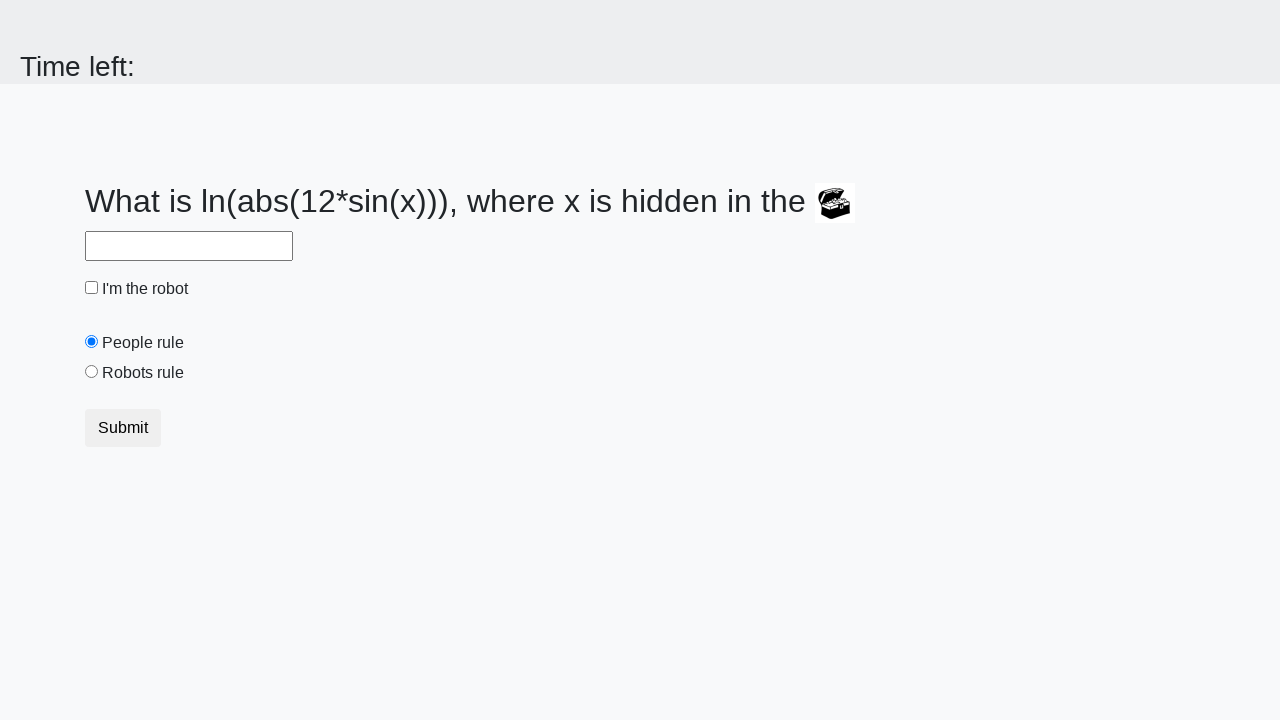

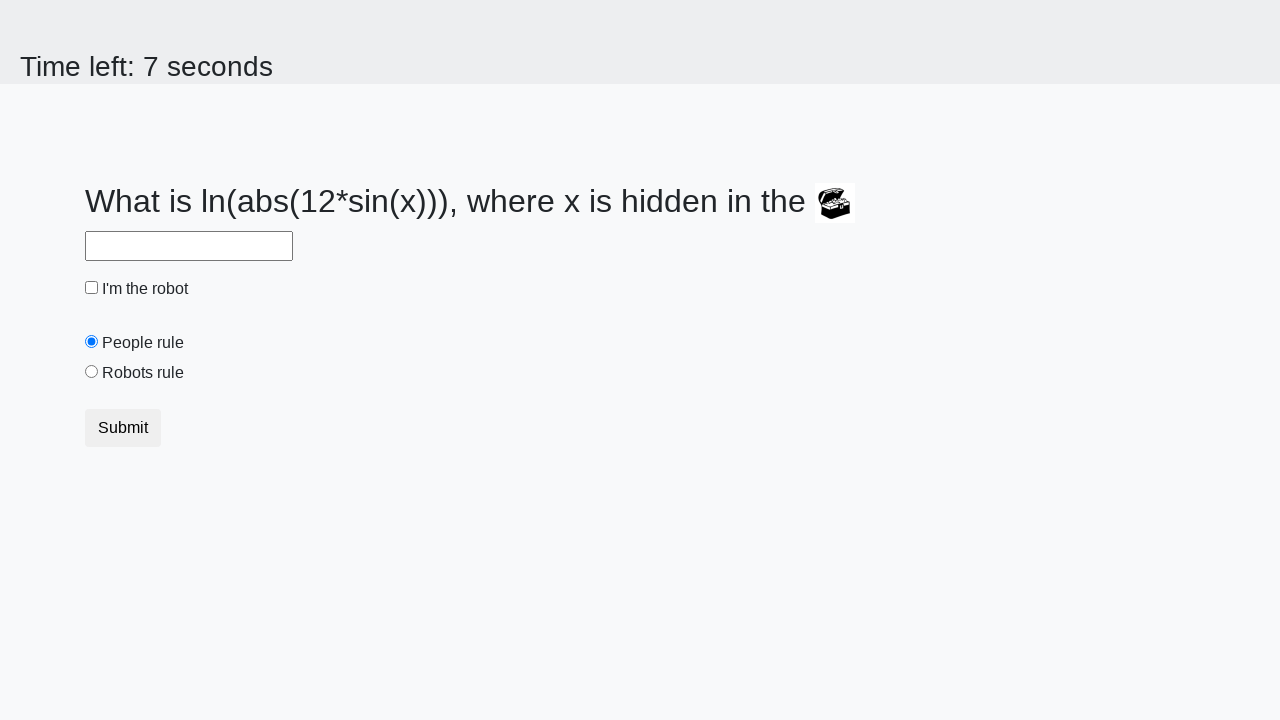